Tests dropdown functionality by selecting options using different methods (index, value, visible text) and verifies the total number of options equals 3

Starting URL: https://the-internet.herokuapp.com/dropdown

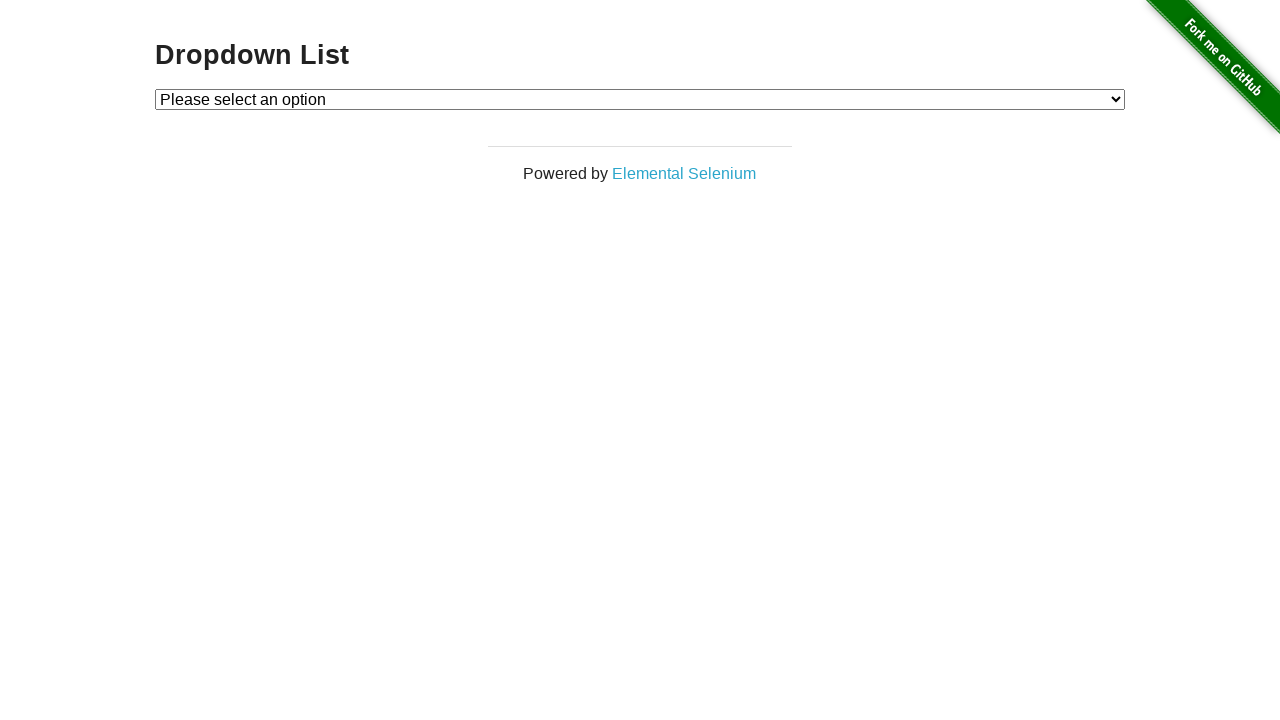

Selected option by index 1 (second option) on select#dropdown
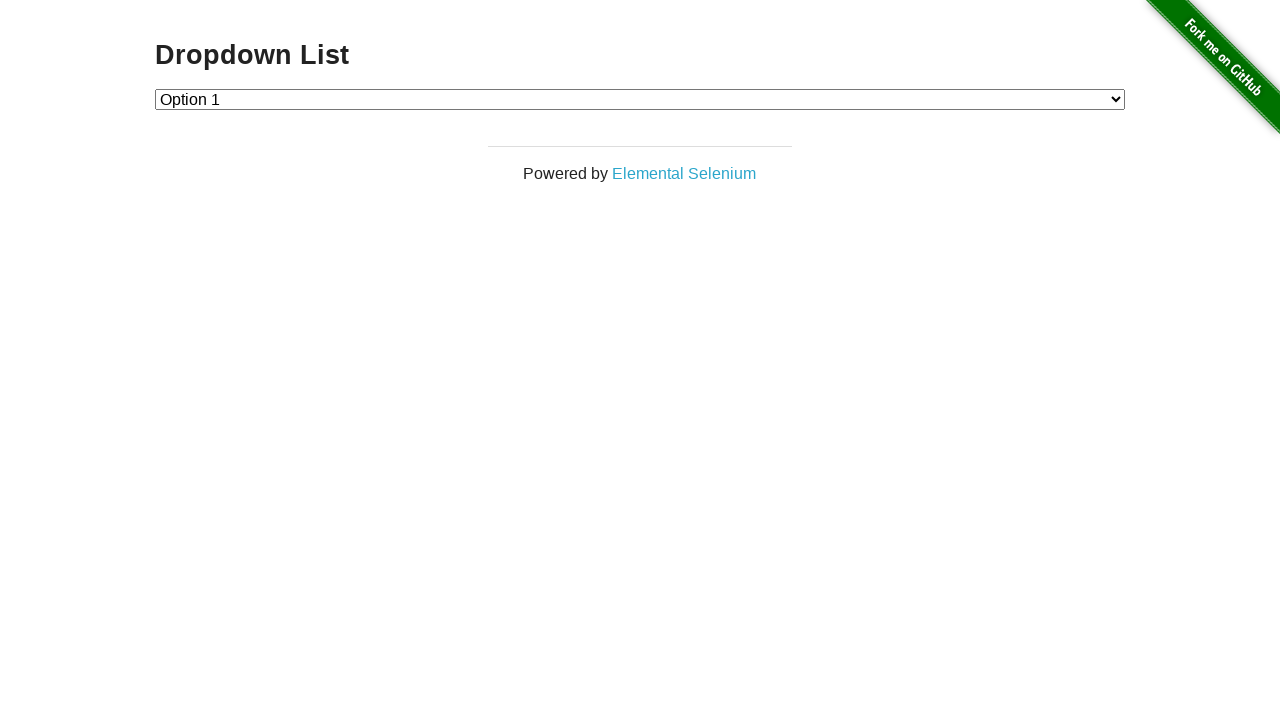

Retrieved selected option text: Option 1
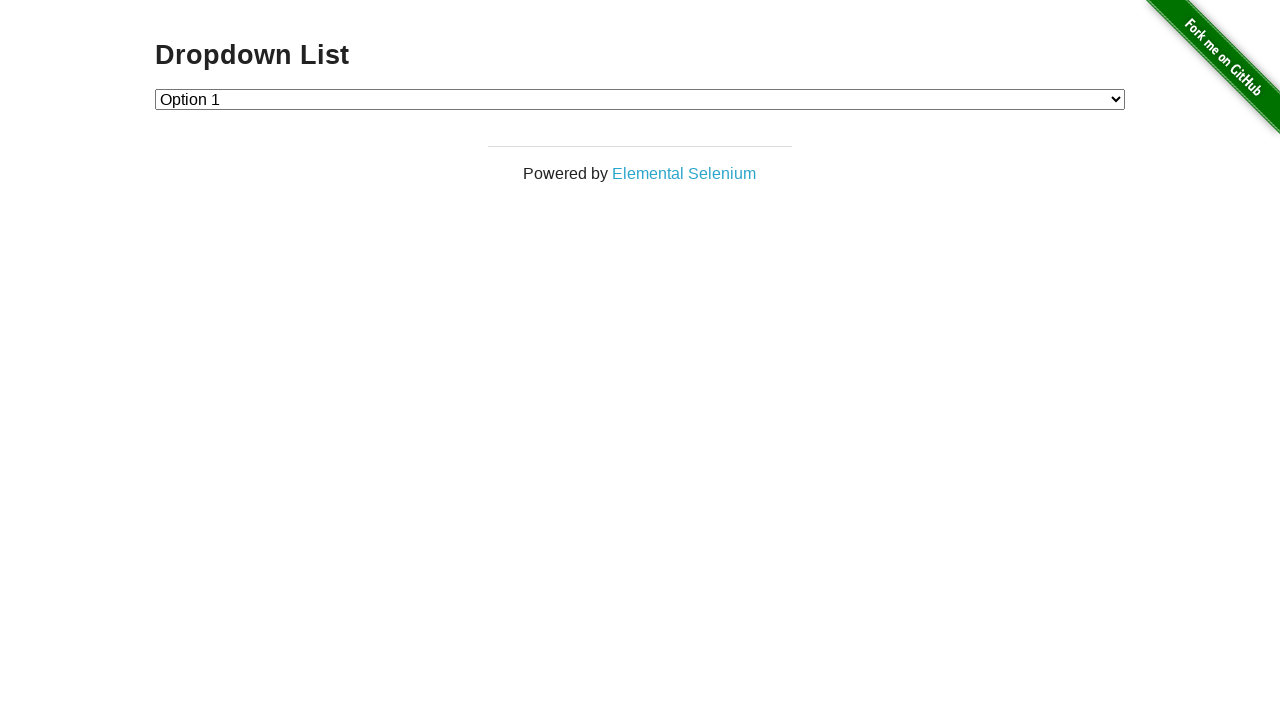

Selected option by value '2' on select#dropdown
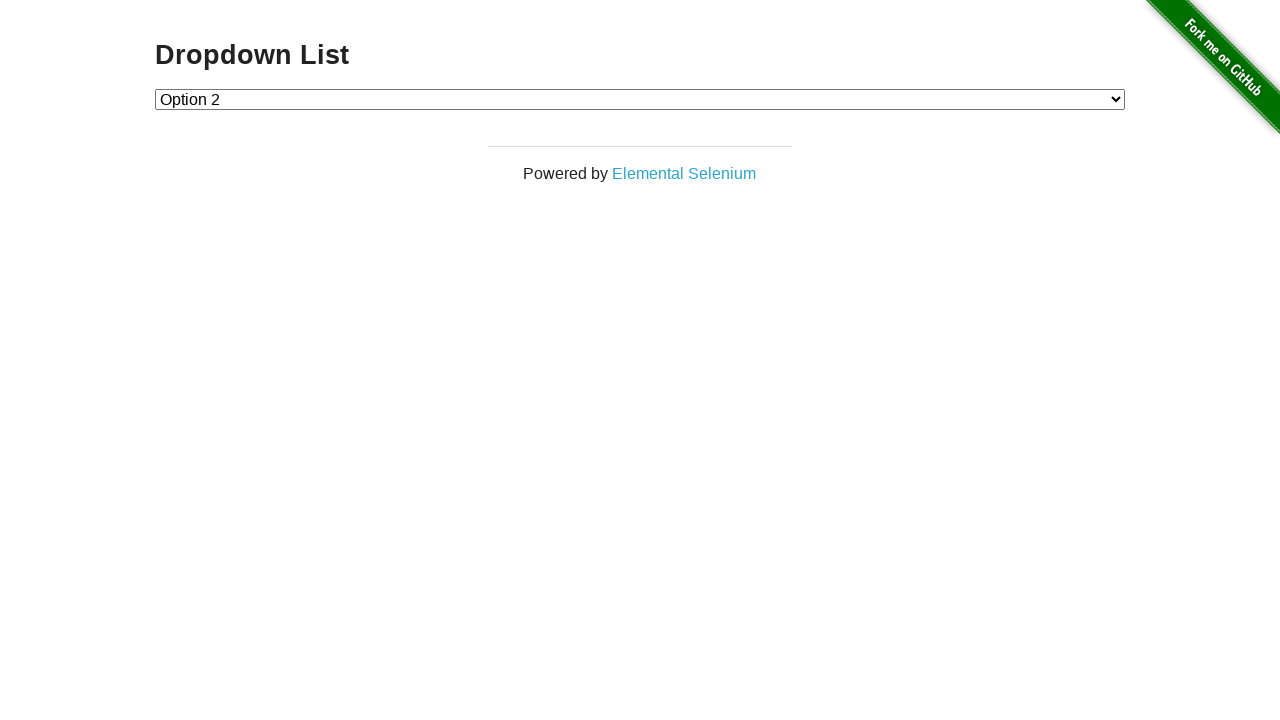

Retrieved selected option text: Option 2
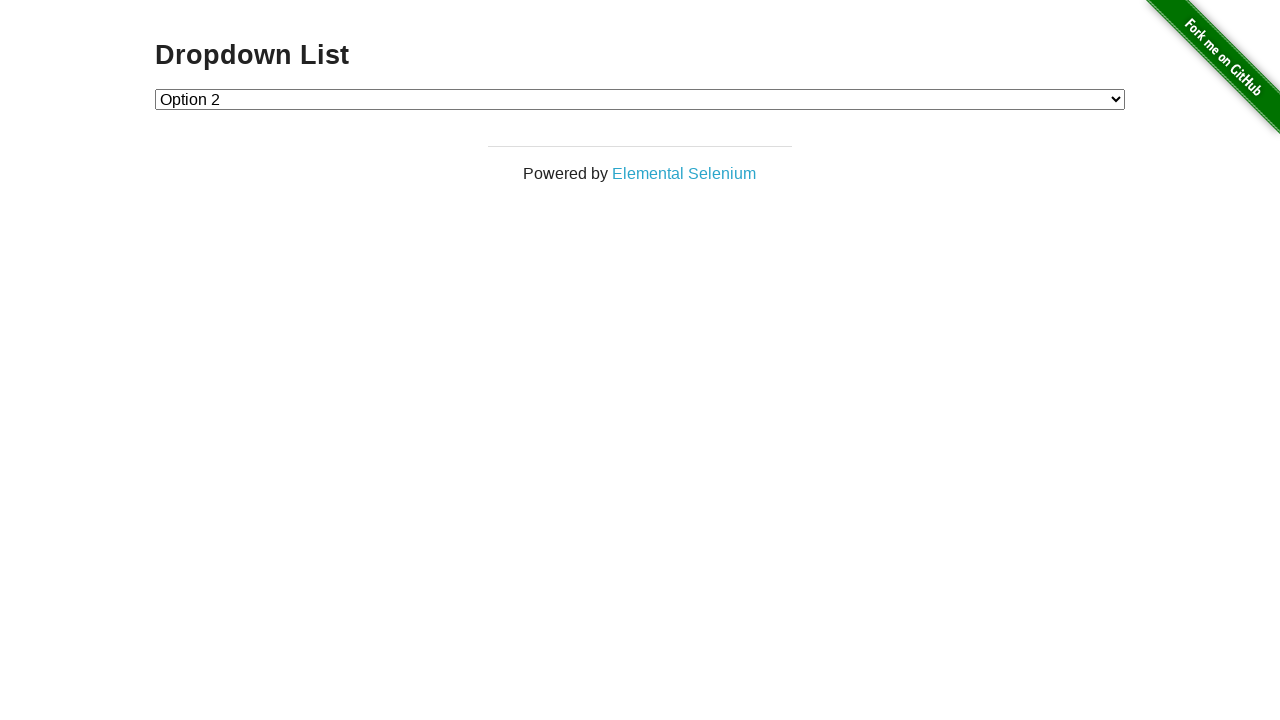

Selected option by visible text 'Option 1' on select#dropdown
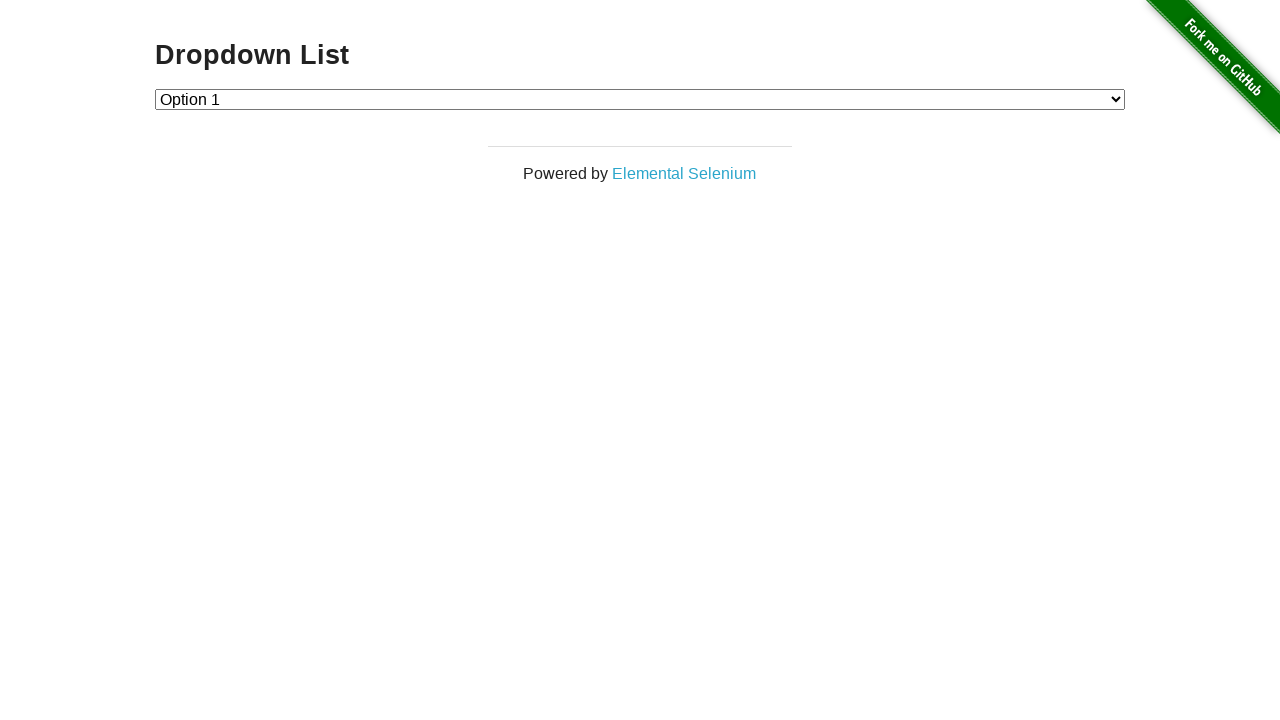

Retrieved selected option text: Option 1
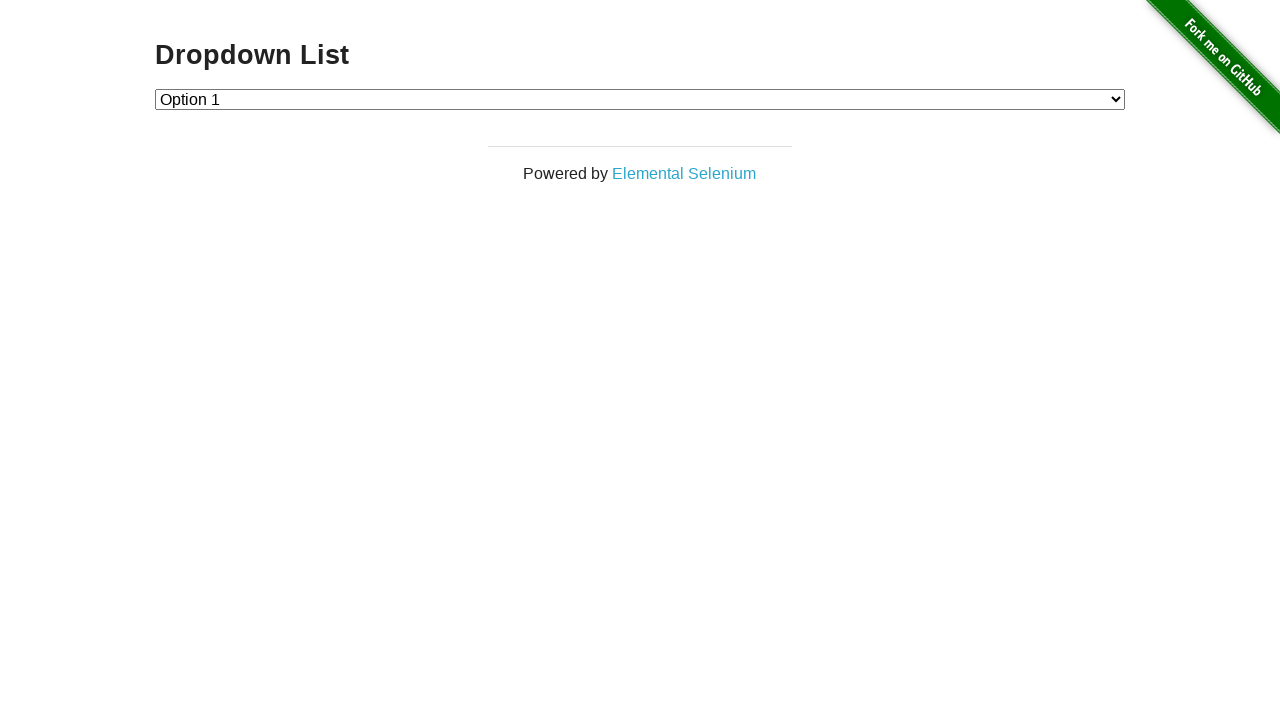

Retrieved all dropdown options, found 3 total
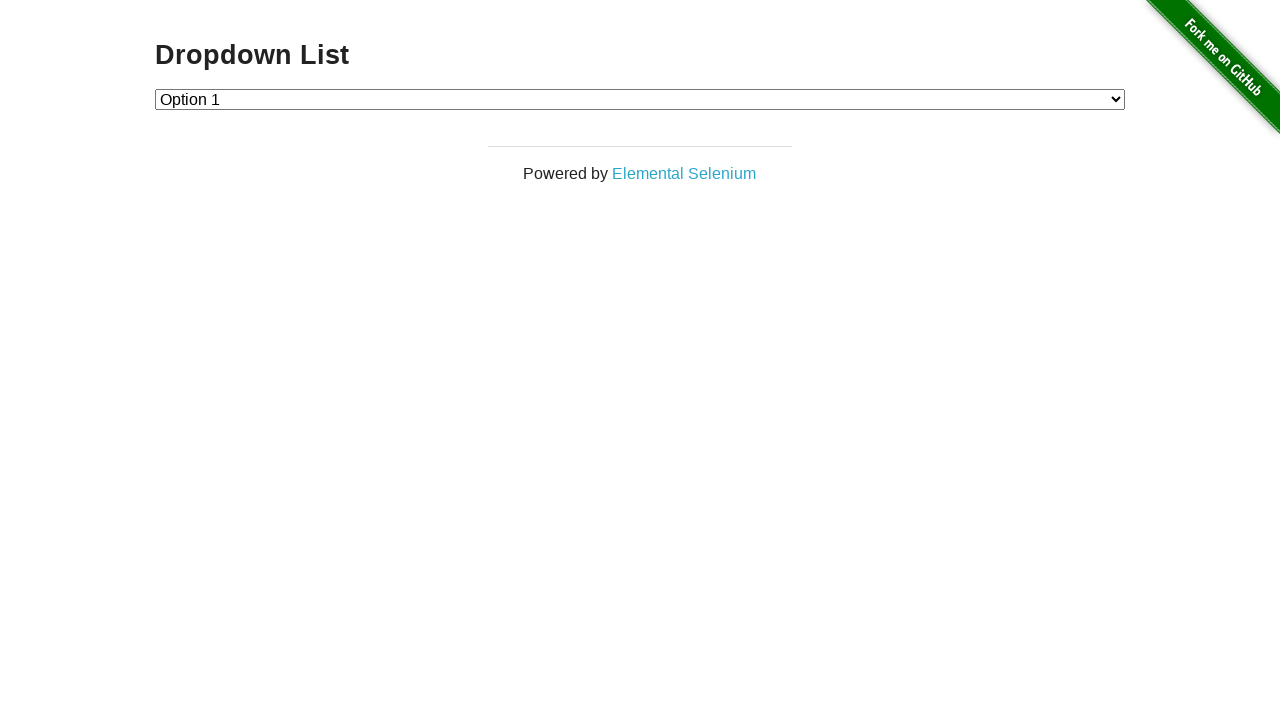

Verified total number of dropdown options equals 3
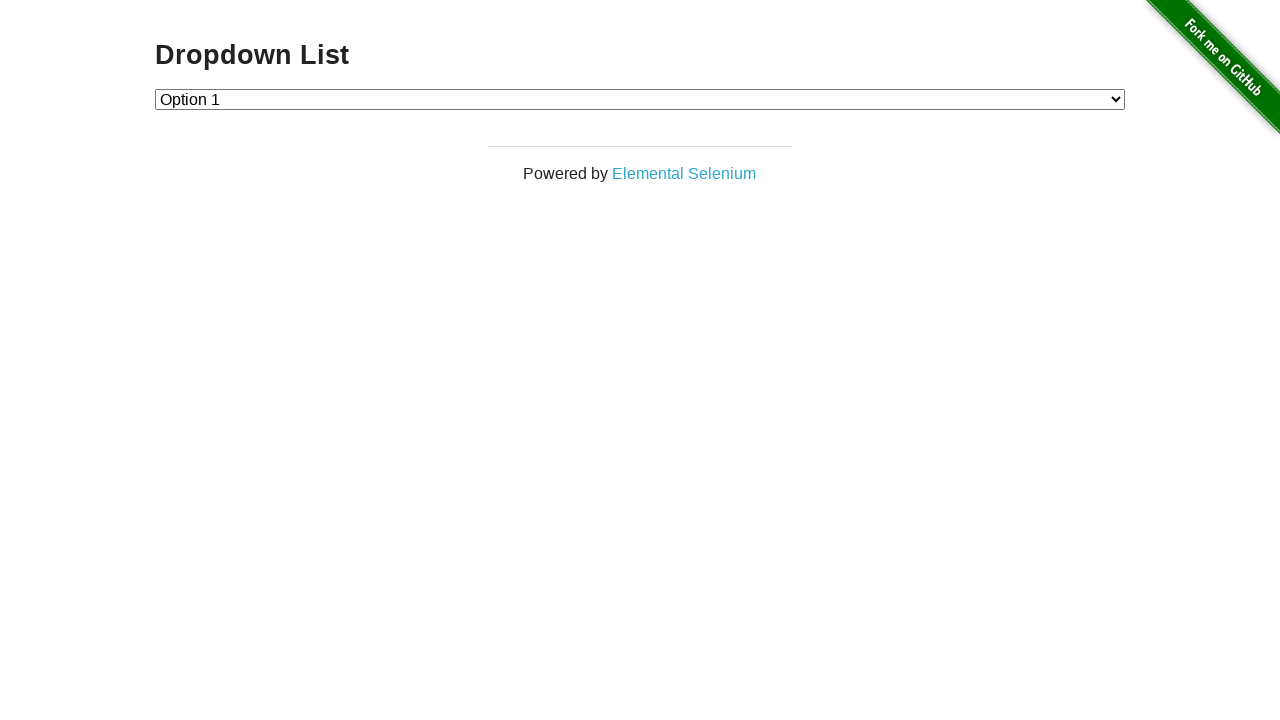

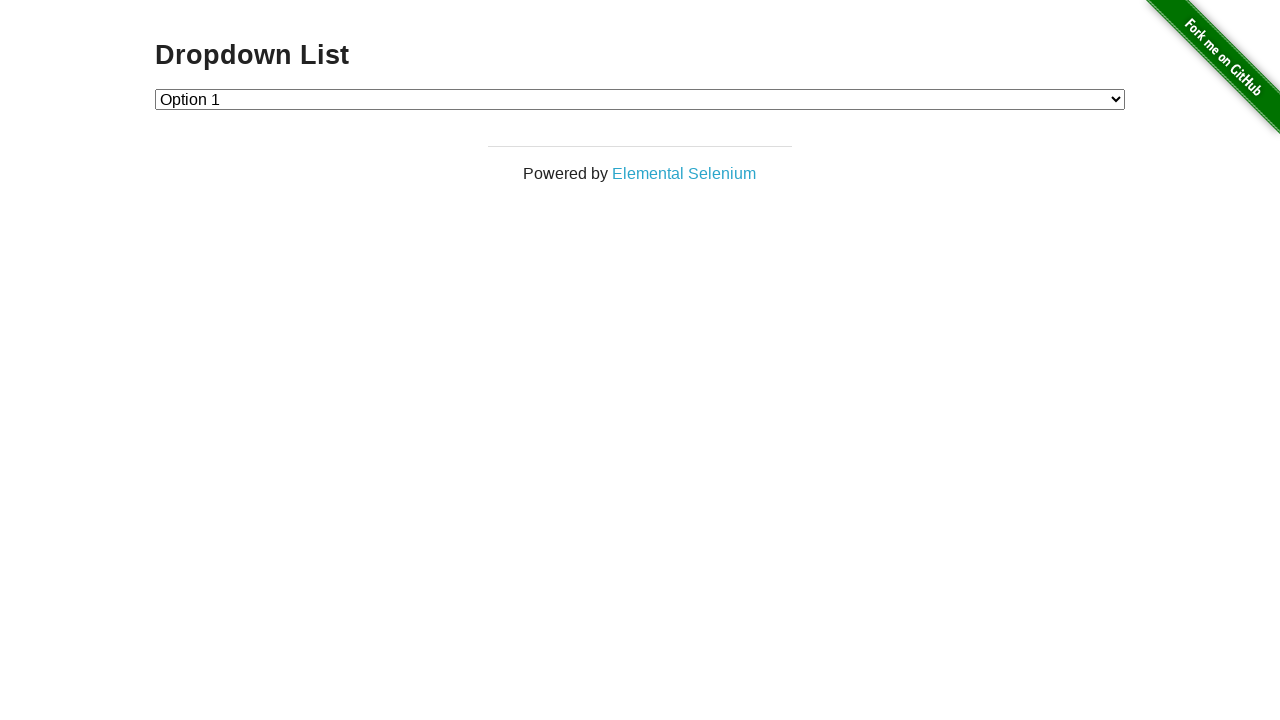